Tests checkbox functionality by navigating to the Checkboxes page and ensuring both checkboxes are set to the checked state, clicking them if they are not already selected.

Starting URL: https://the-internet.herokuapp.com/checkboxes

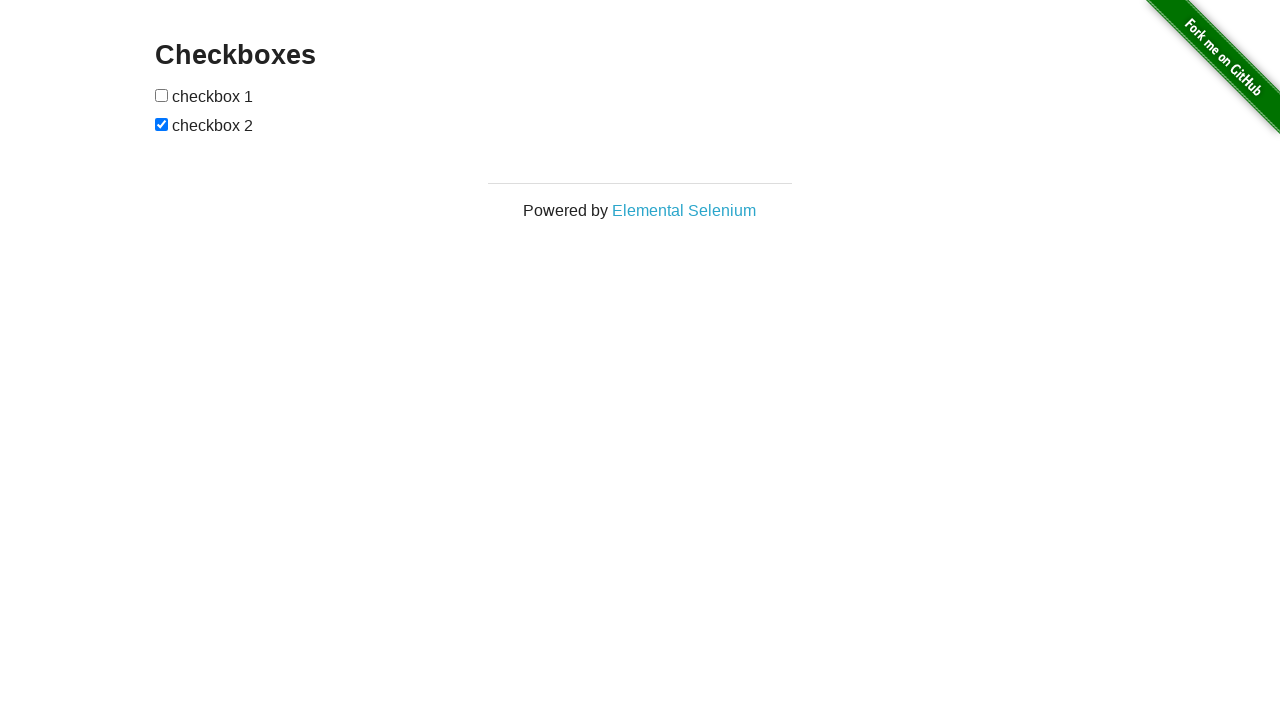

Located page header element
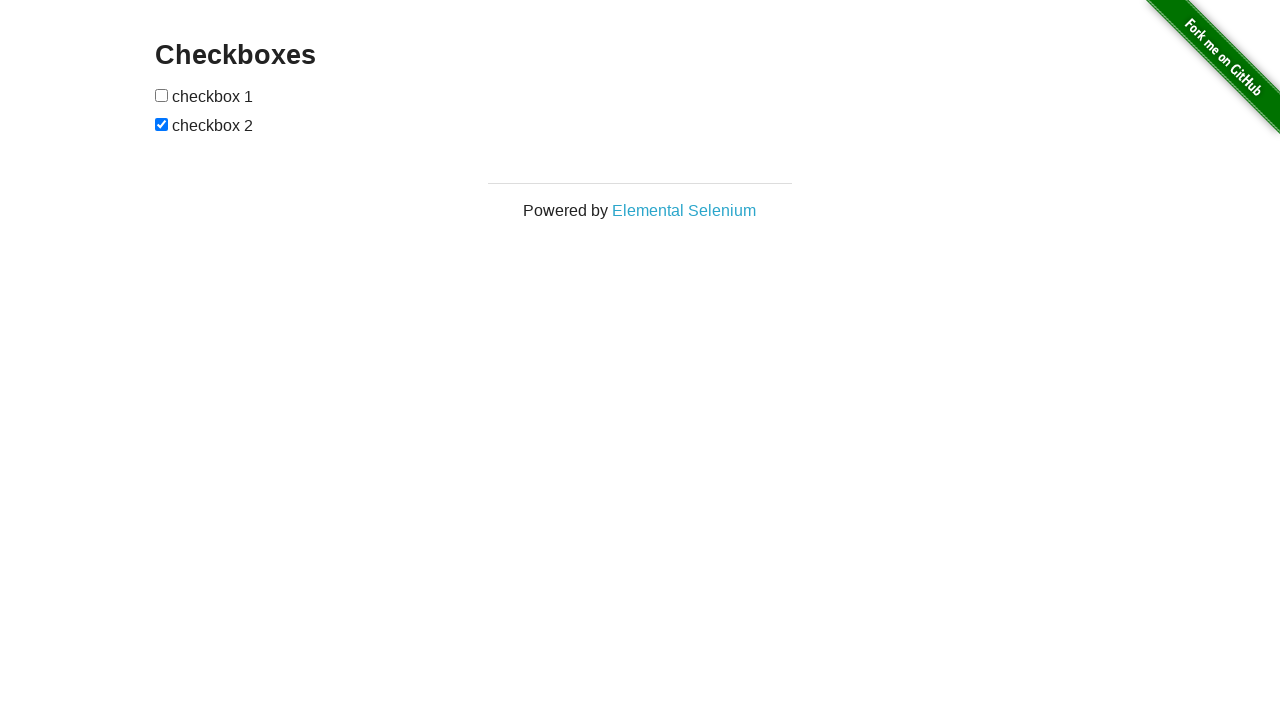

Verified page header is 'Checkboxes'
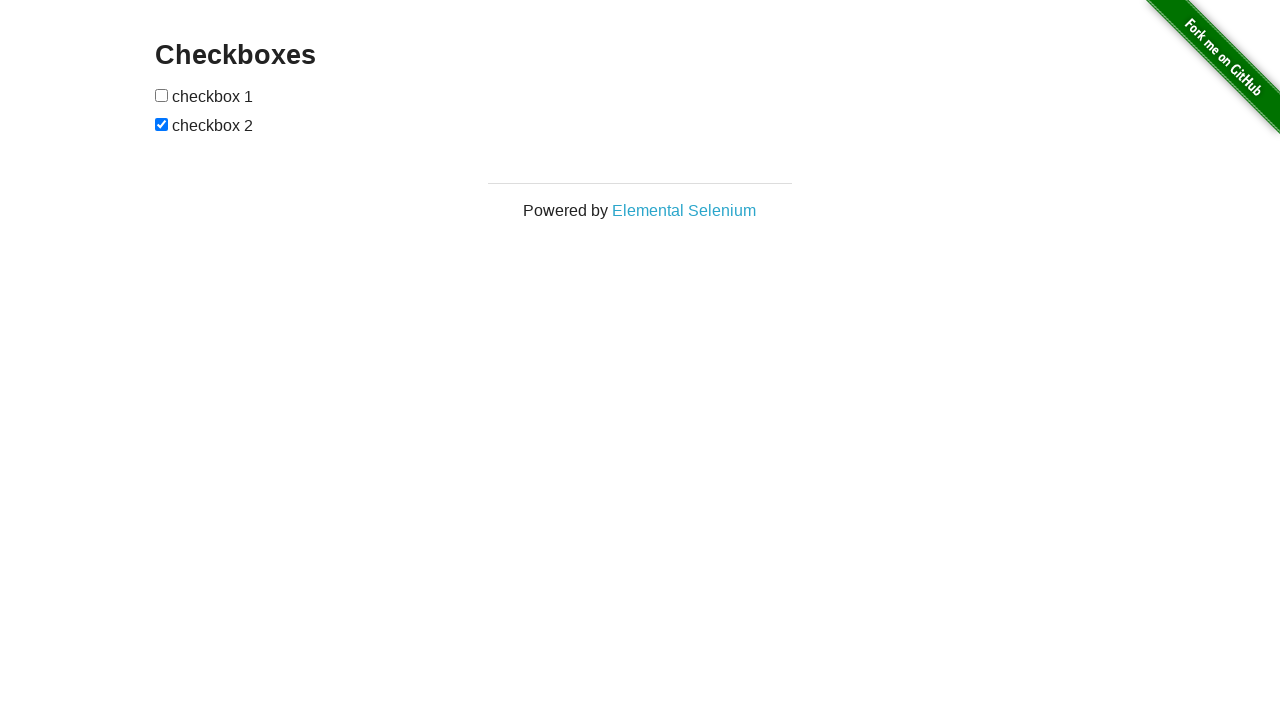

Located first checkbox element
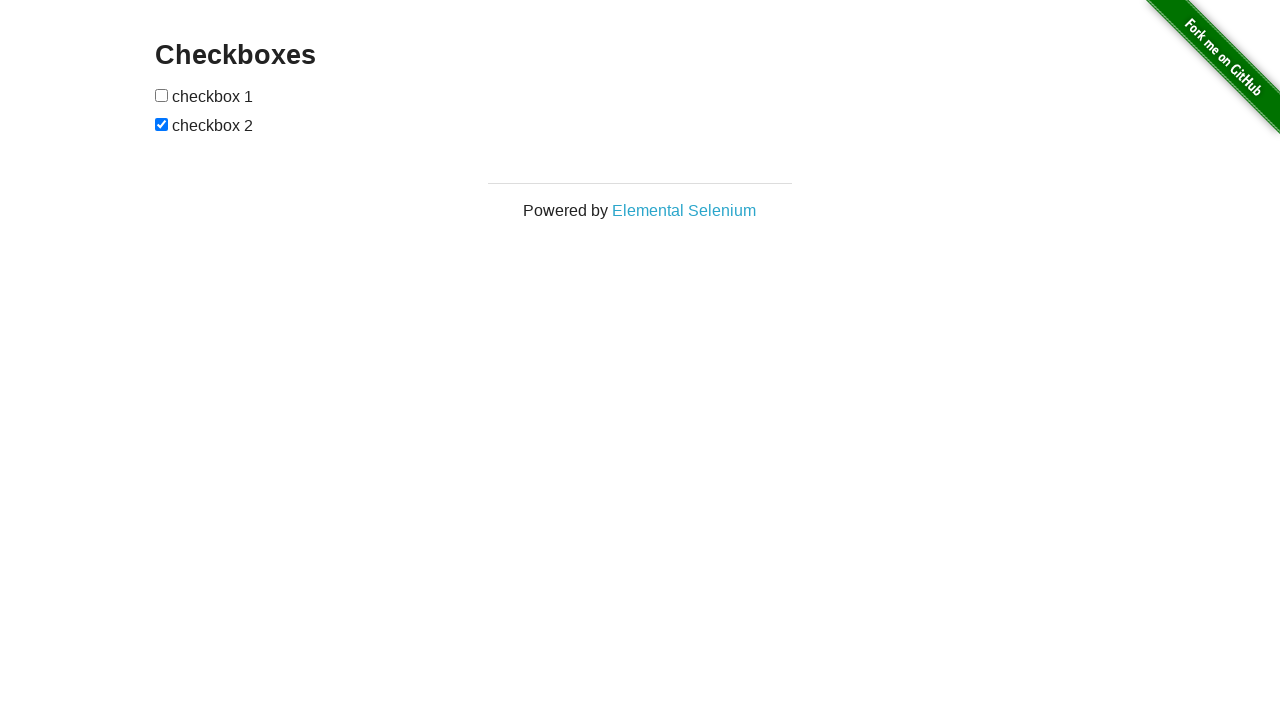

Located second checkbox element
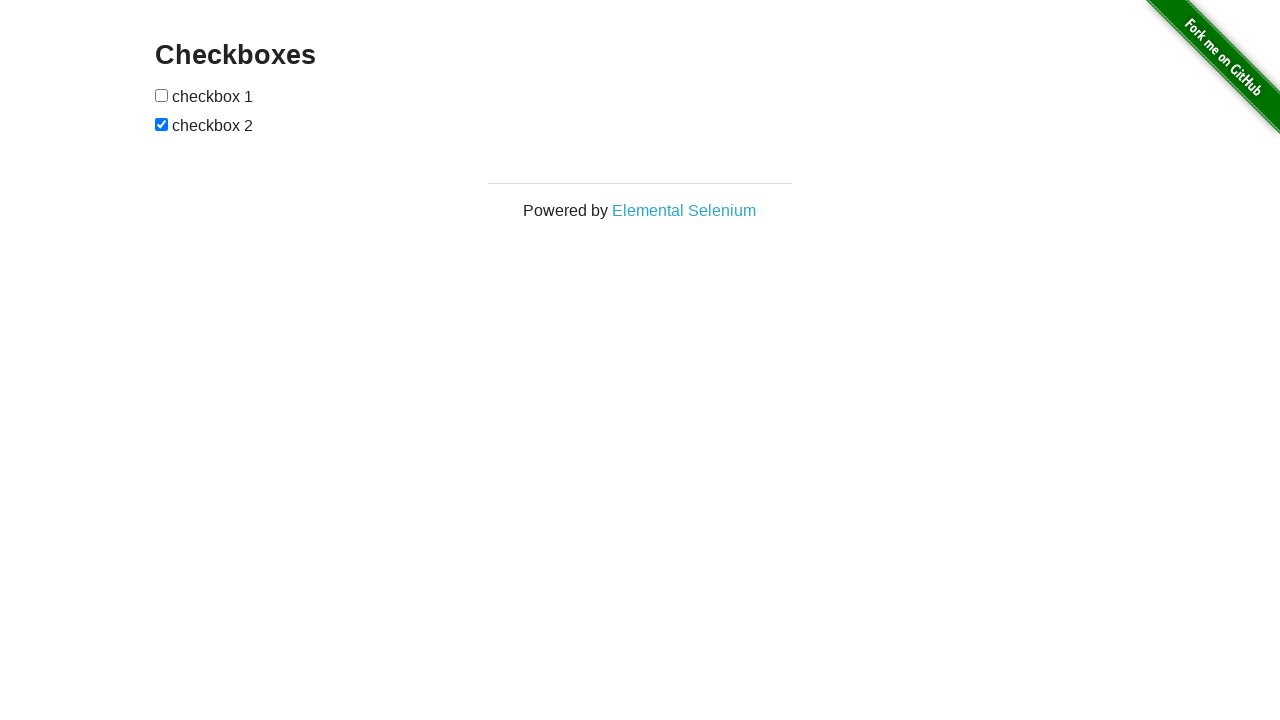

Clicked first checkbox to select it at (162, 95) on #checkboxes > input[type=checkbox]:nth-child(1)
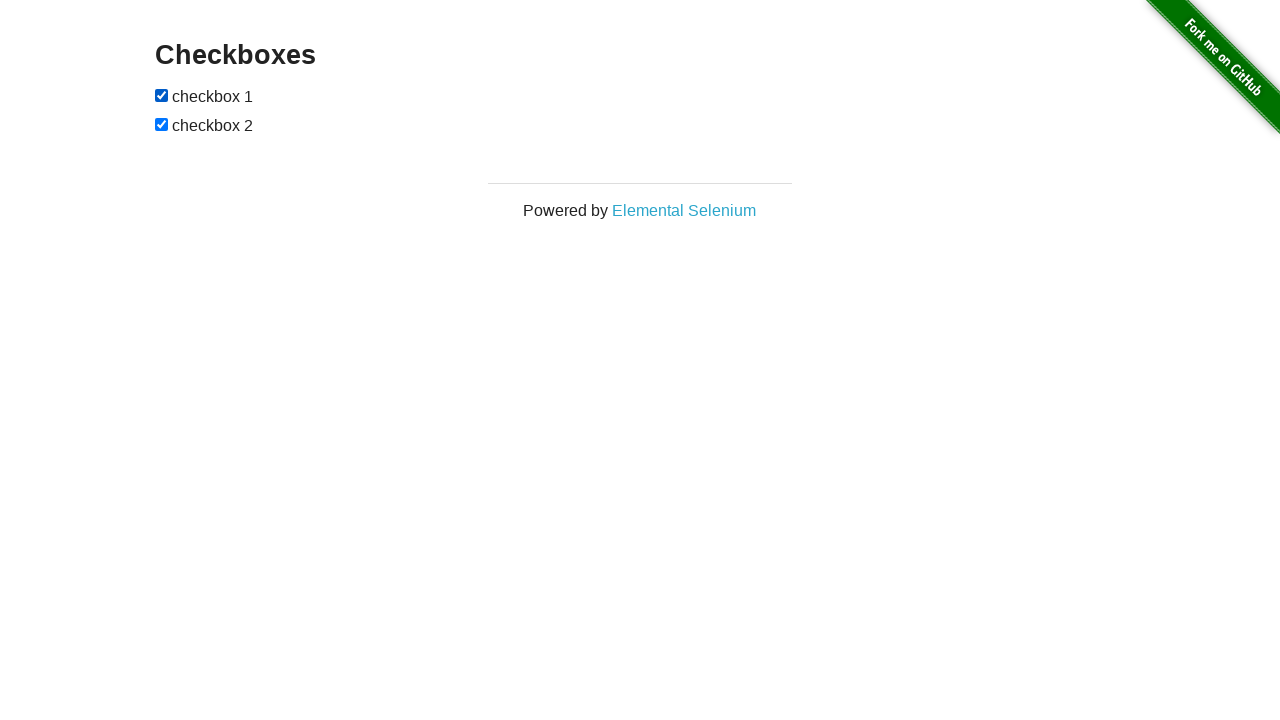

Second checkbox was already selected
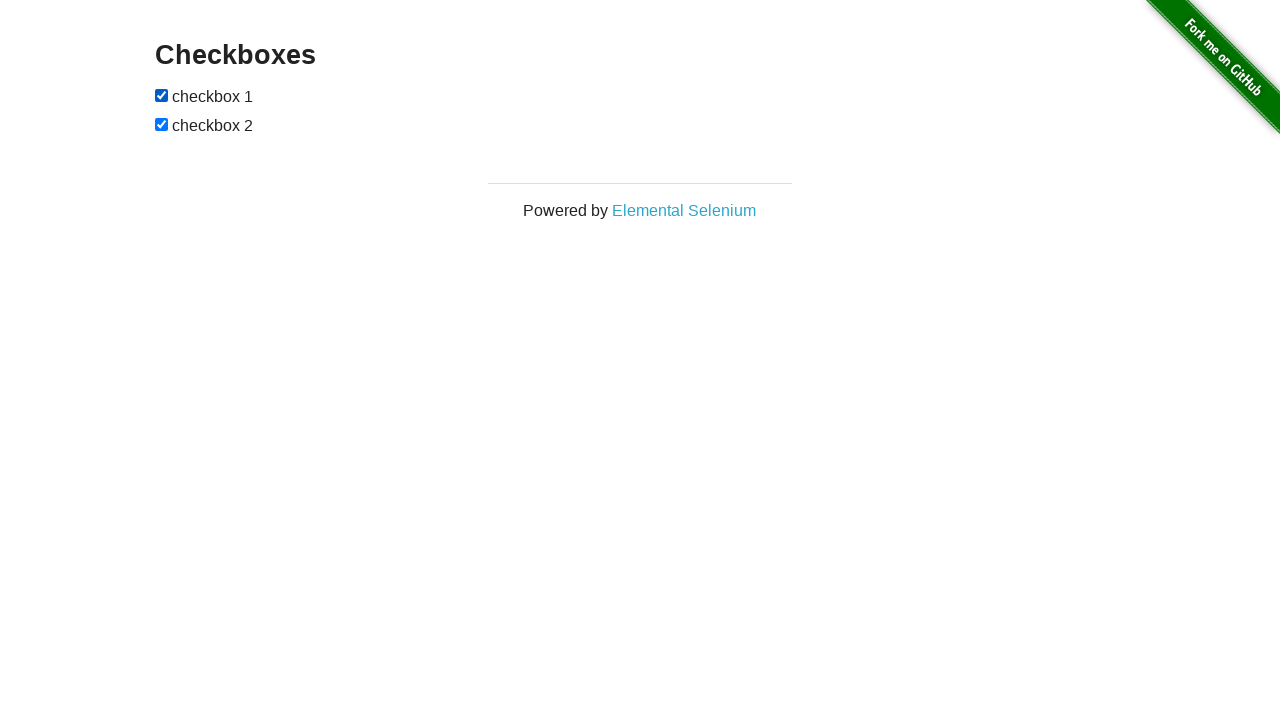

Verified first checkbox is selected
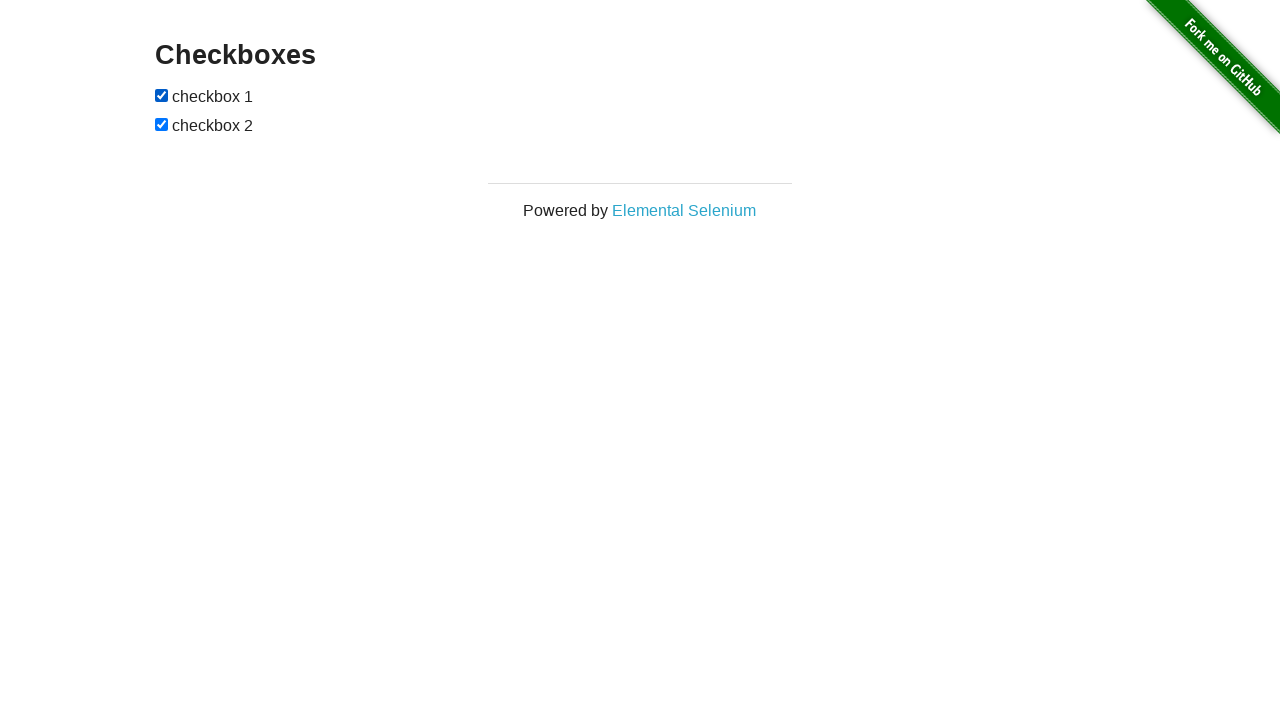

Verified second checkbox is selected
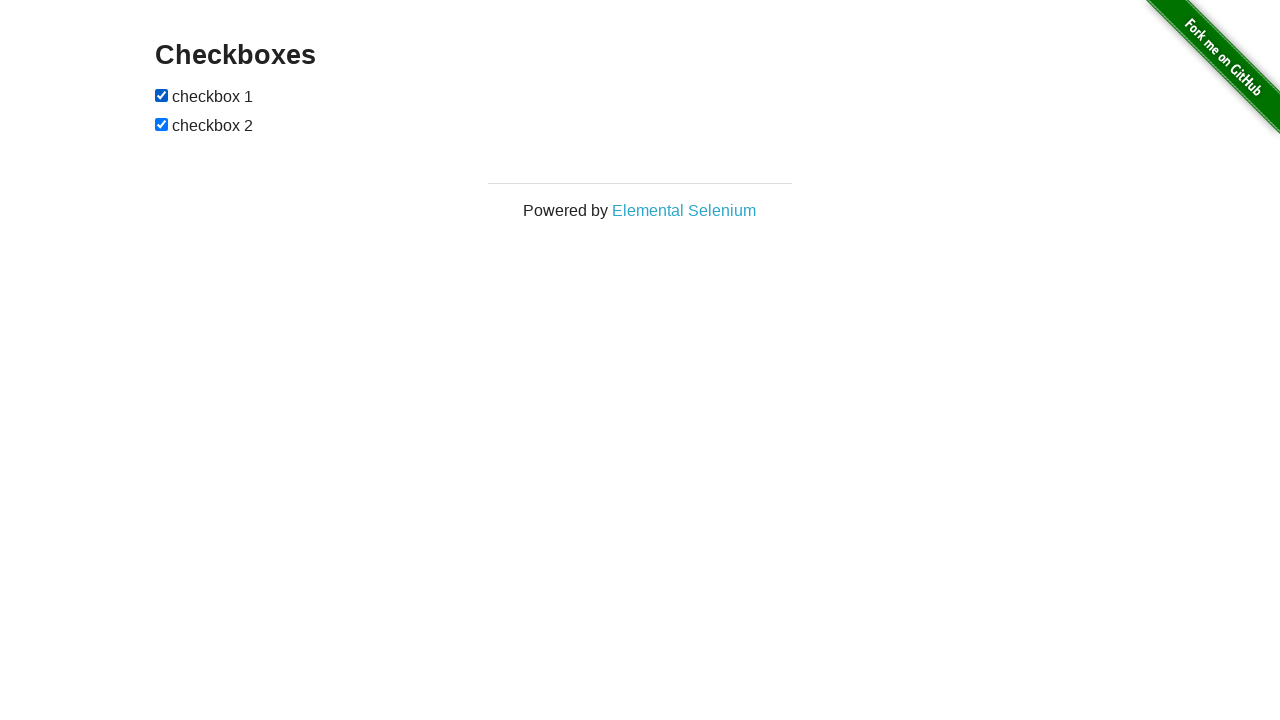

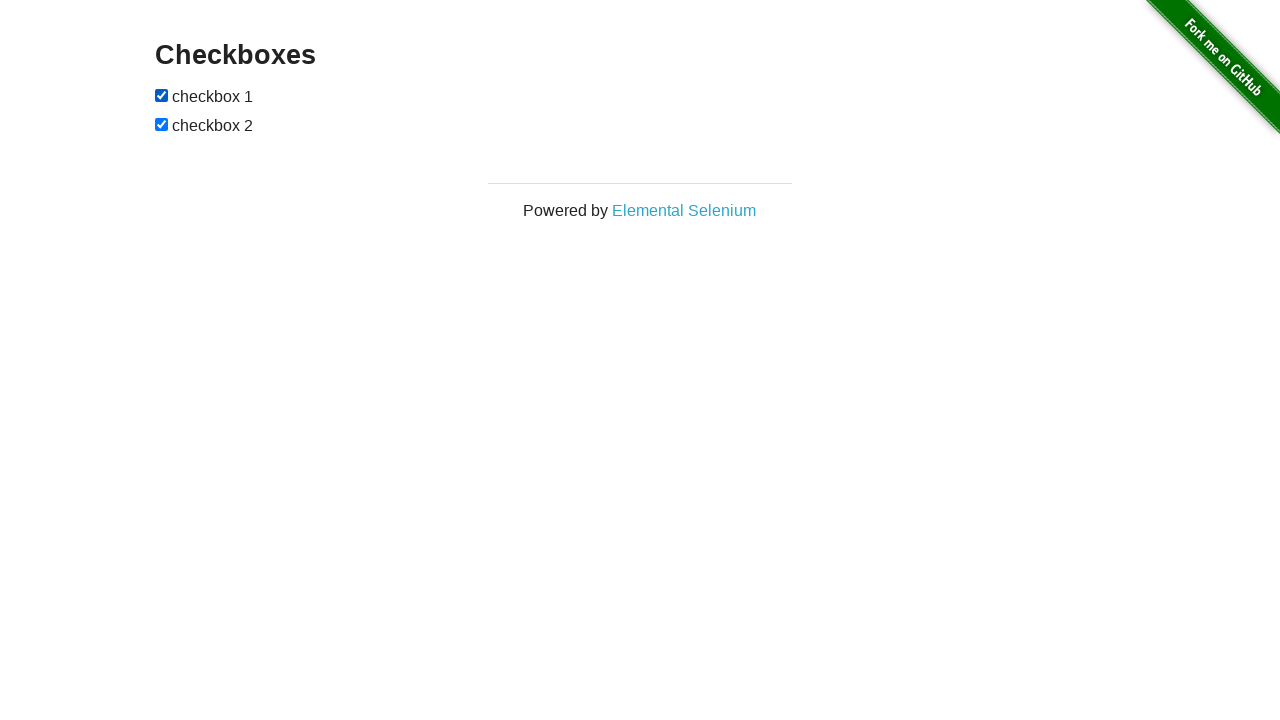